Tests dynamic controls by removing and adding a checkbox element from the page

Starting URL: https://the-internet.herokuapp.com/dynamic_controls

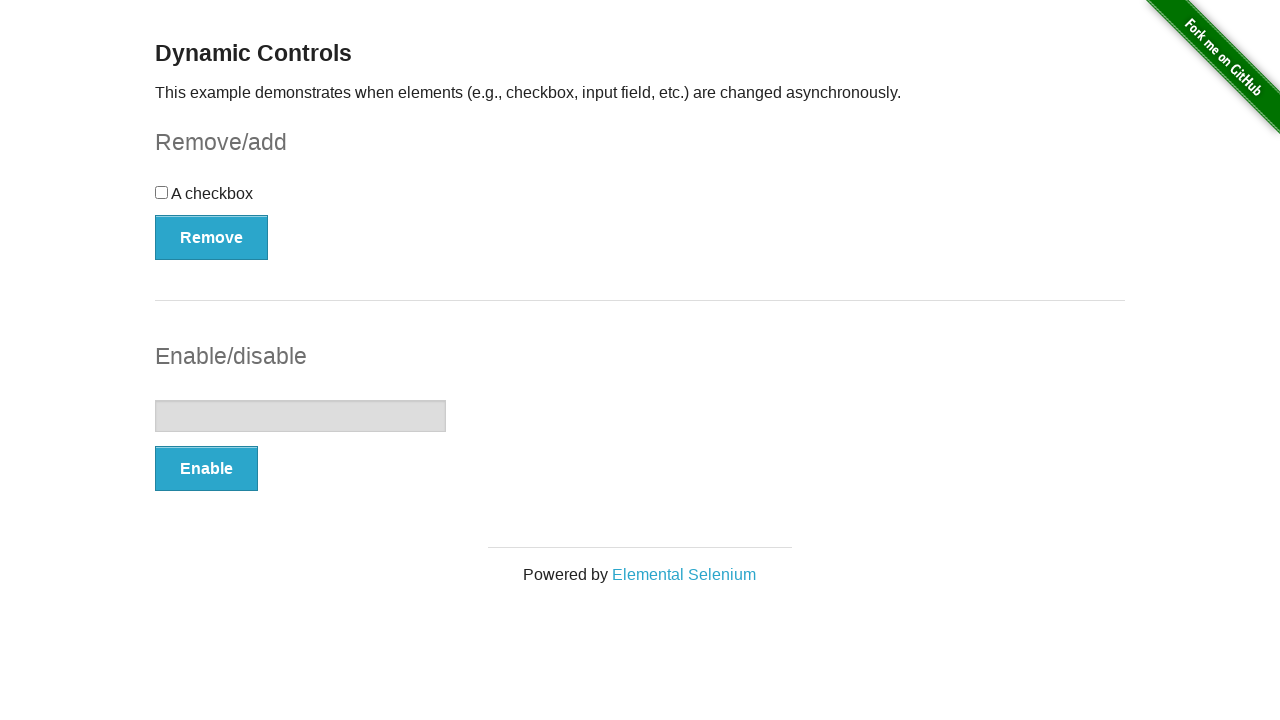

Navigated to dynamic controls test page
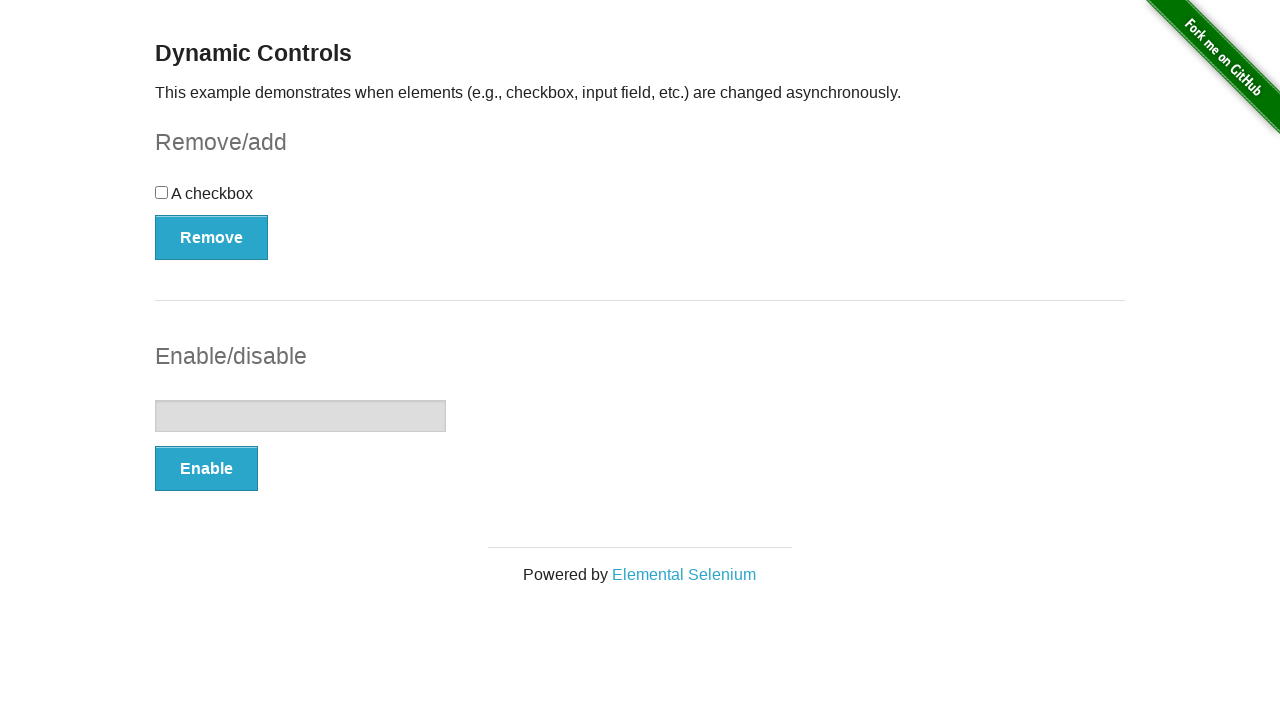

Clicked Remove button to remove the checkbox at (212, 237) on xpath=//button[contains(text(),'Remove')]
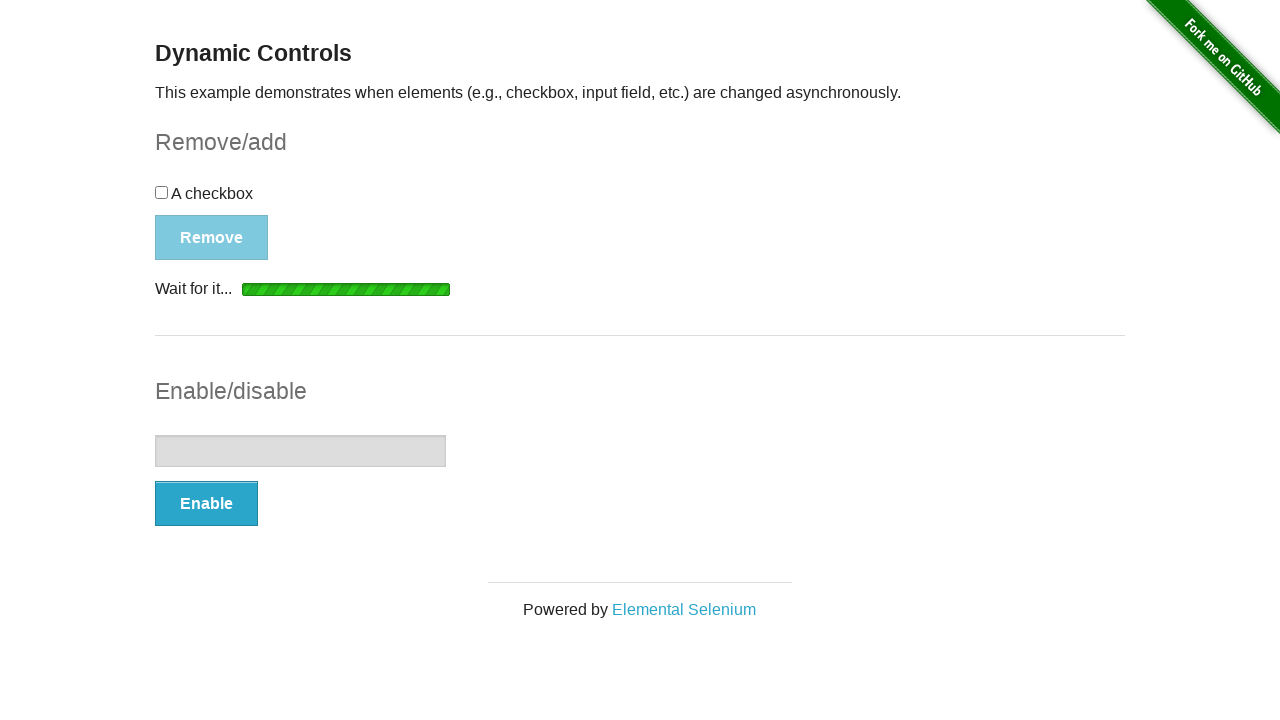

Checkbox element was successfully removed from DOM
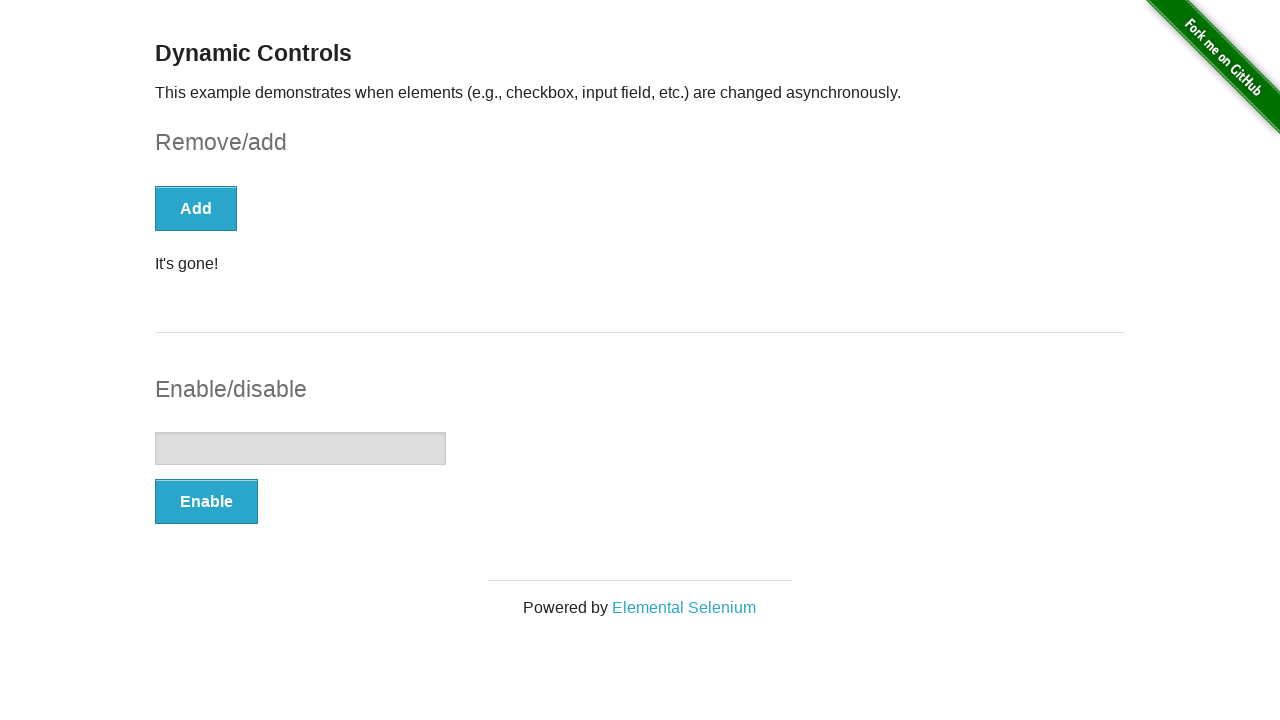

Clicked Add button to restore the checkbox at (196, 208) on xpath=//button[contains(text(),'Add')]
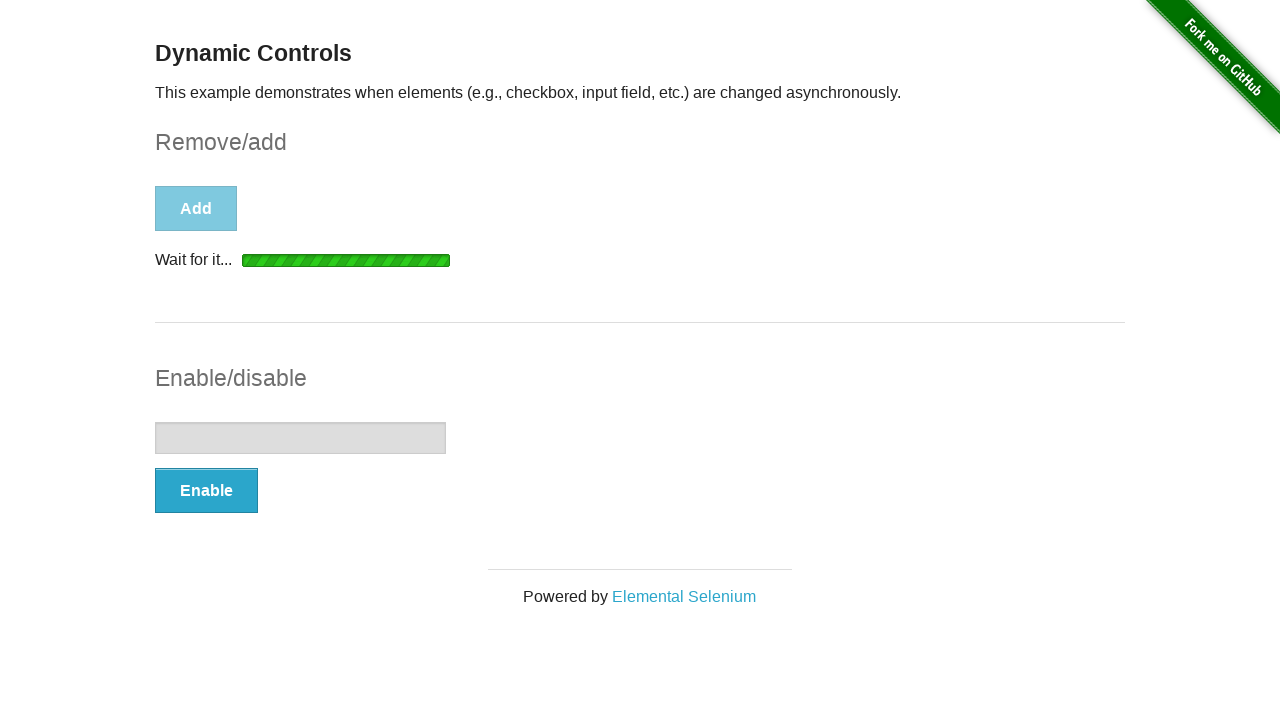

Checkbox element reappeared and became visible
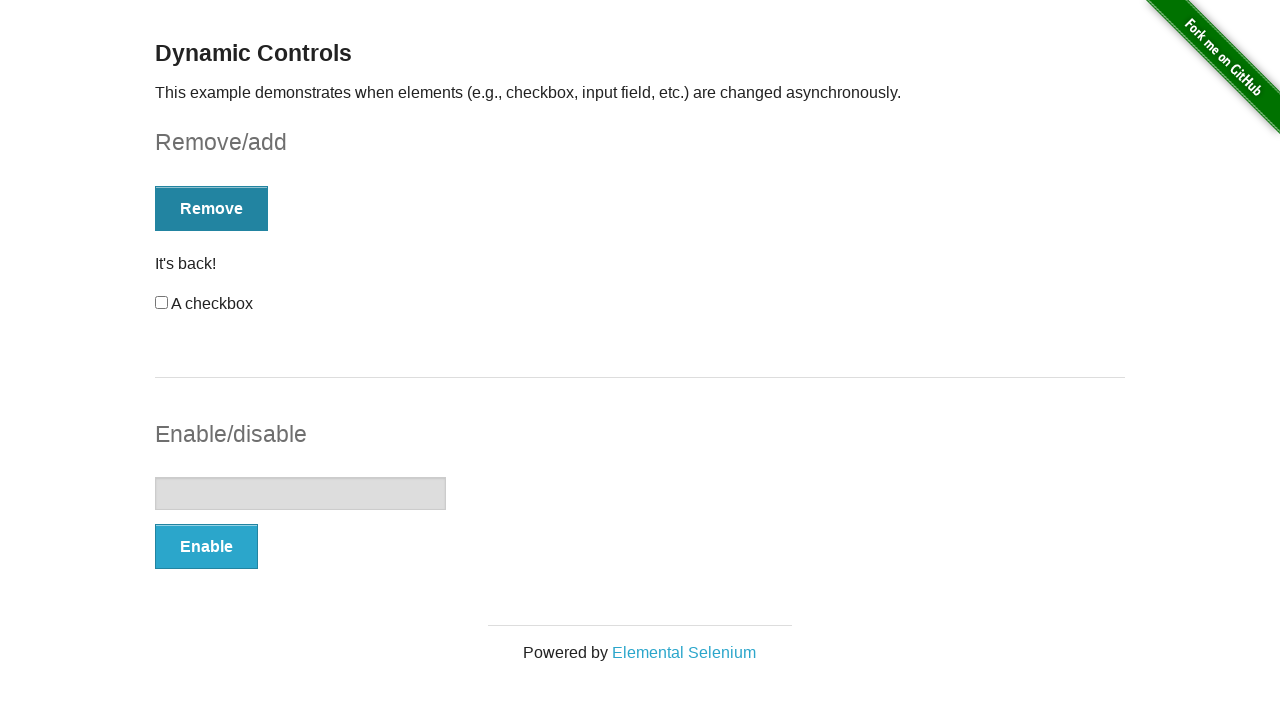

Verified that checkbox is visible on the page
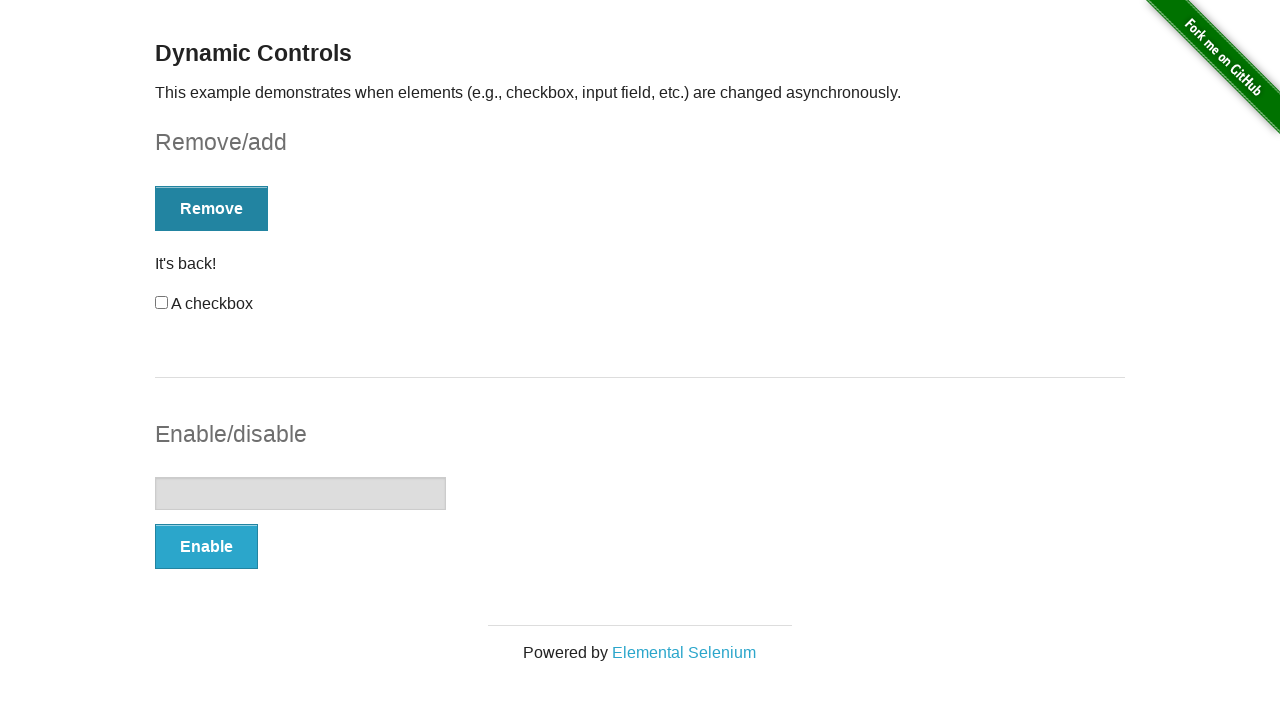

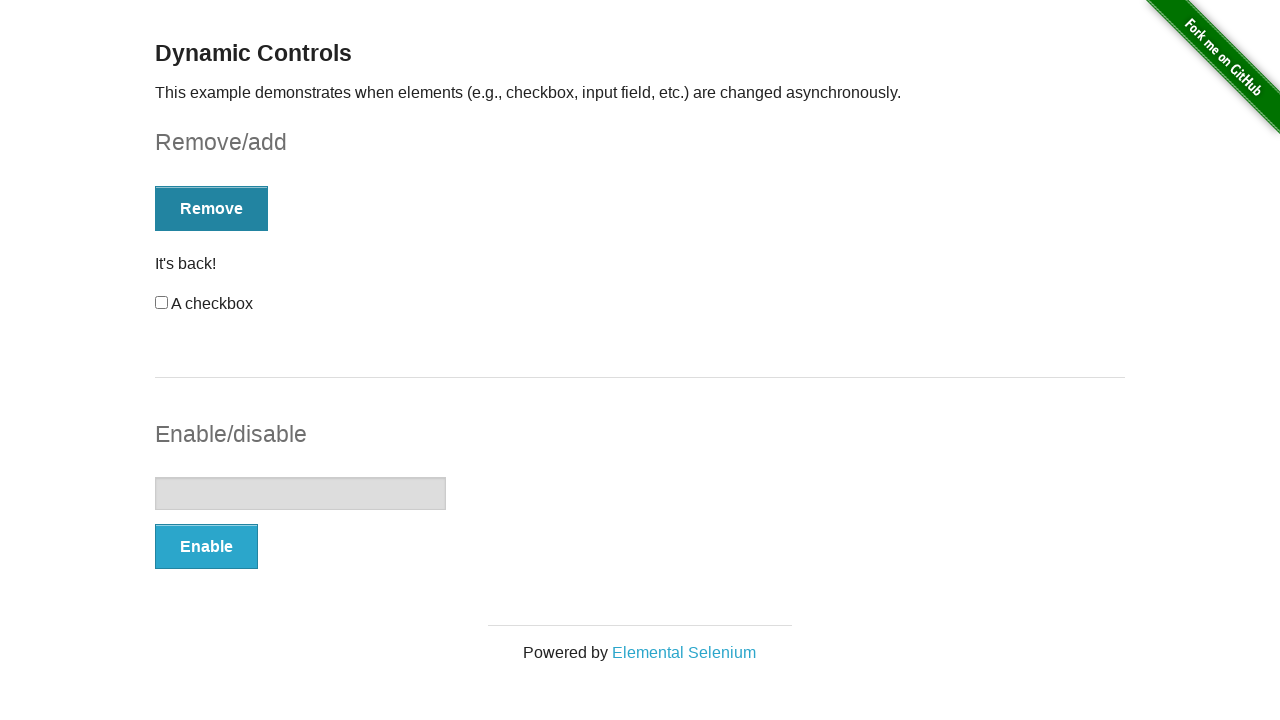